Tests jQuery UI custom dropdown by selecting different number options and verifying the selected values

Starting URL: http://jqueryui.com/resources/demos/selectmenu/default.html

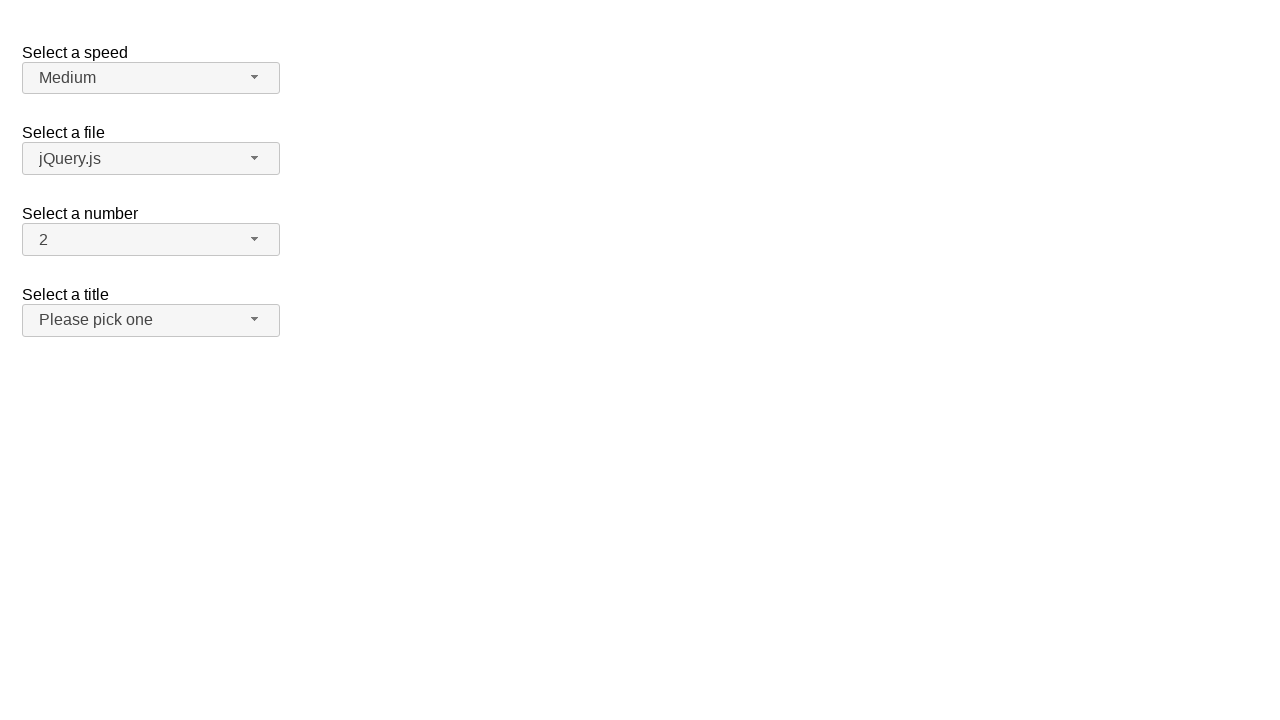

Clicked number dropdown button to open menu at (151, 240) on span#number-button
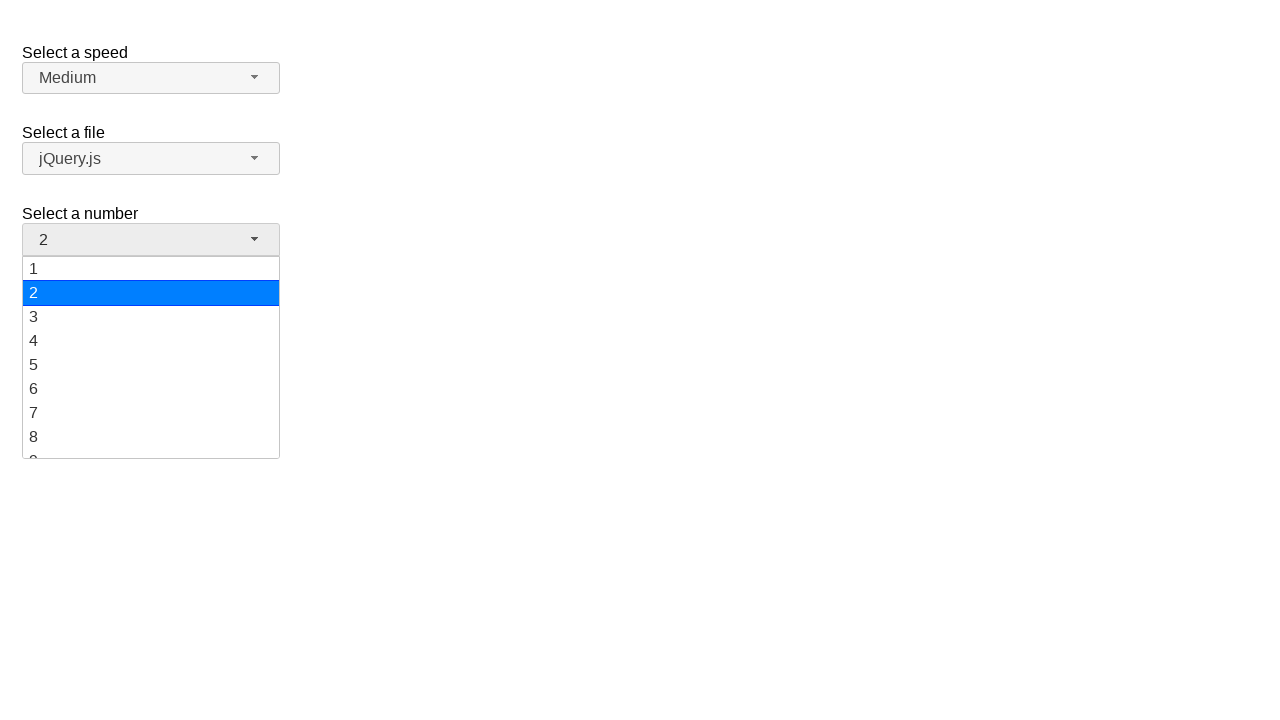

Dropdown menu items loaded
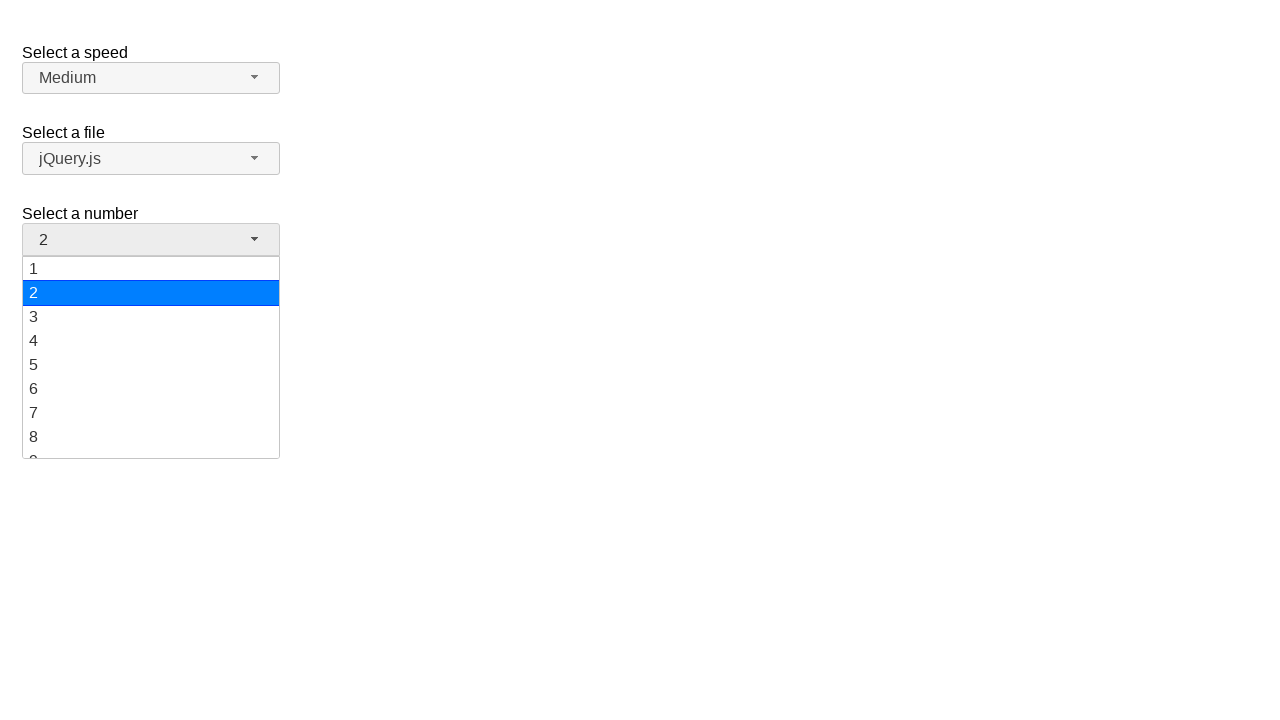

Scrolled option 19 into view
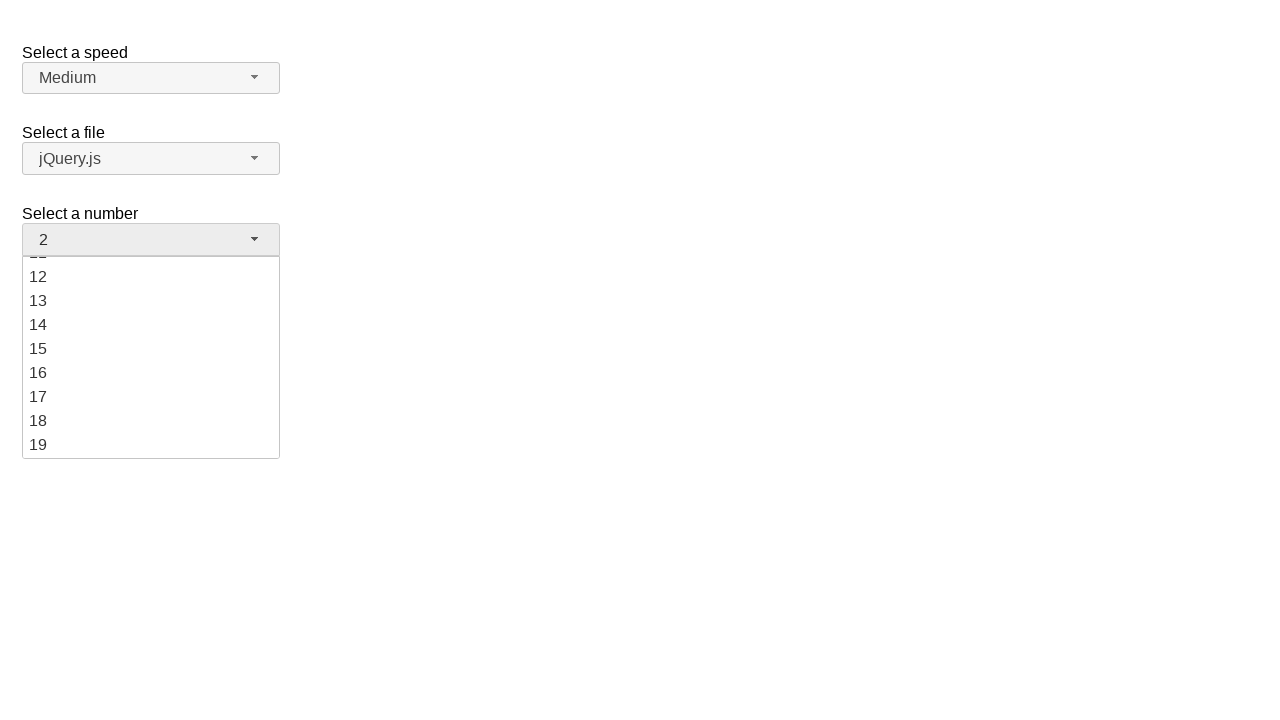

Selected option 19 from dropdown at (151, 445) on ul#number-menu li >> nth=18
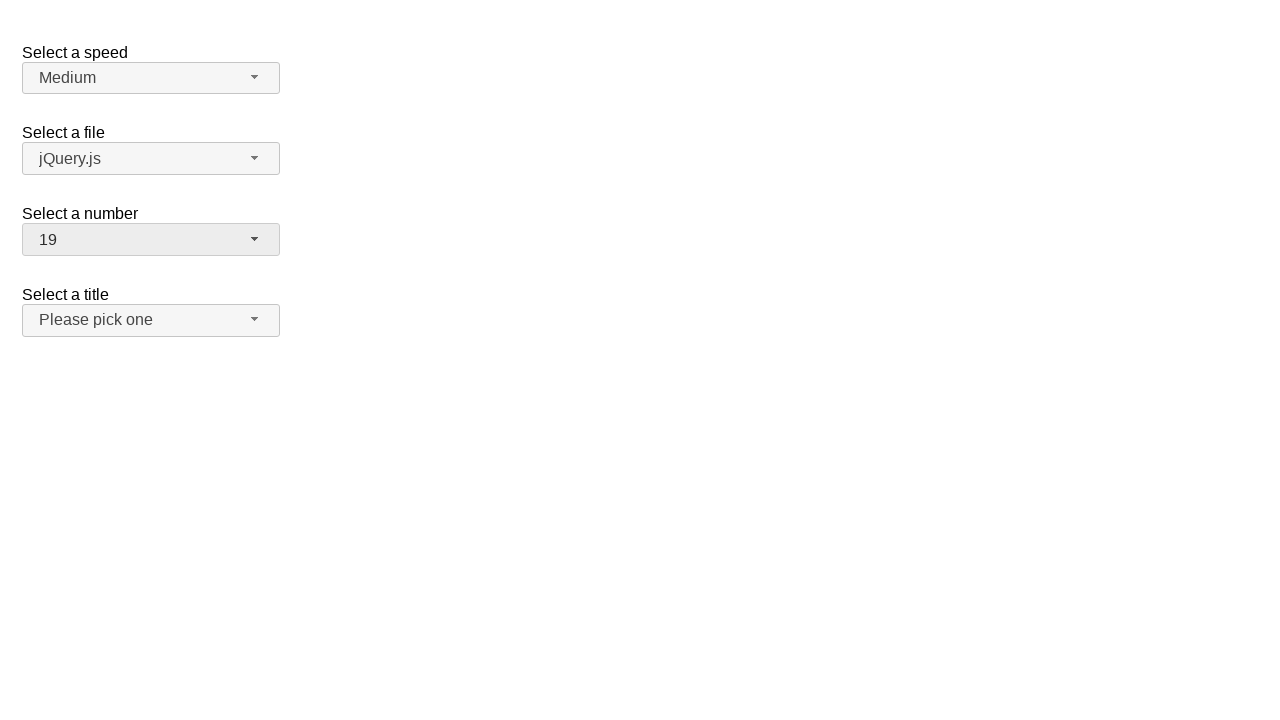

Verified that 19 is displayed as selected value
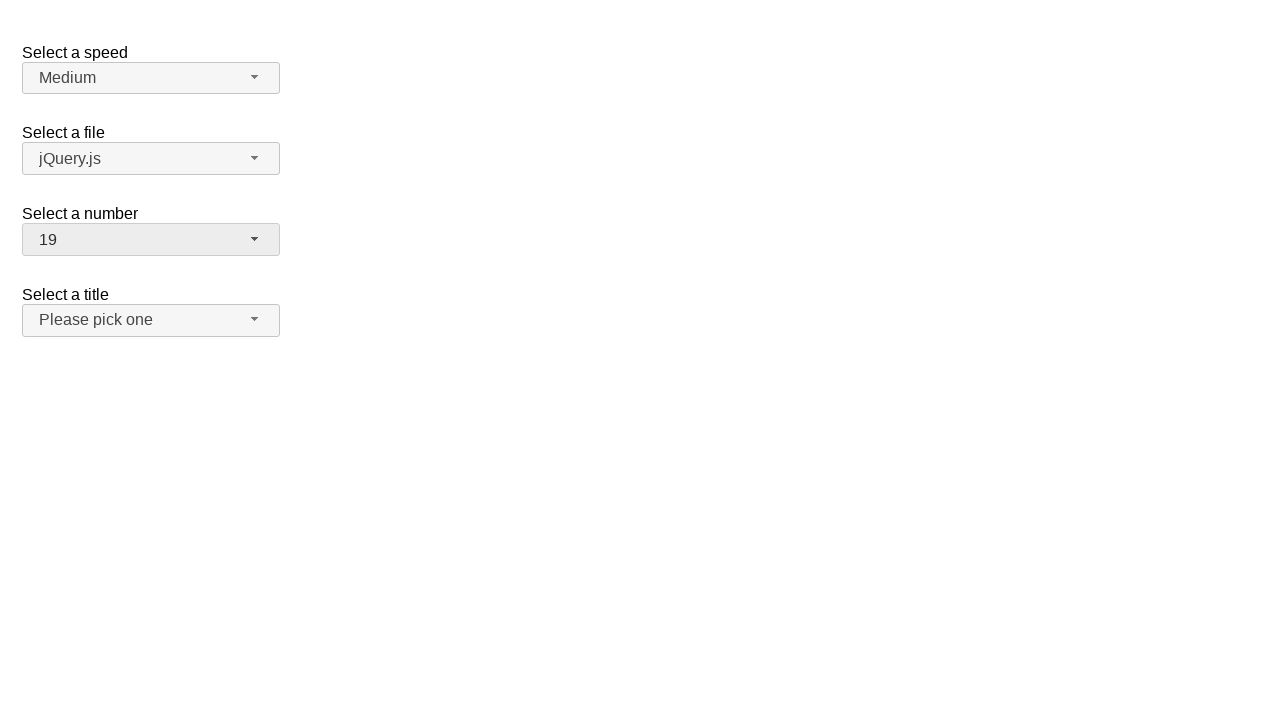

Clicked number dropdown button to open menu at (151, 240) on span#number-button
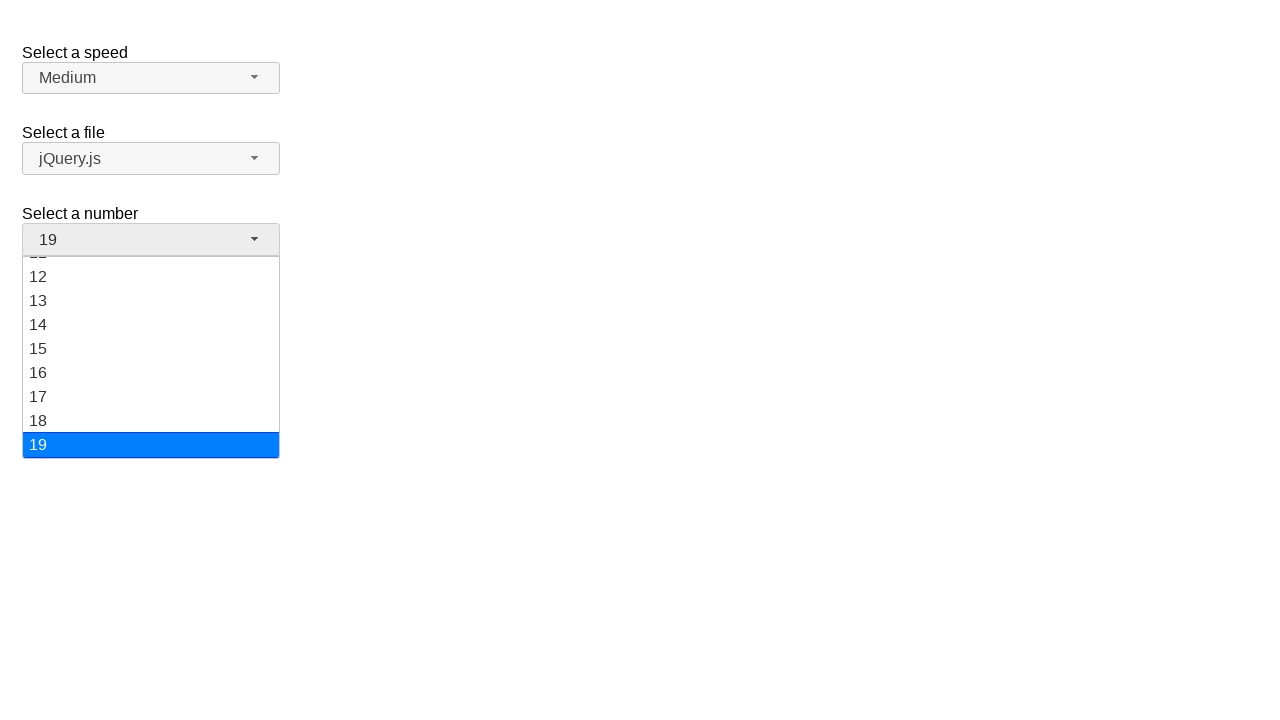

Dropdown menu items loaded
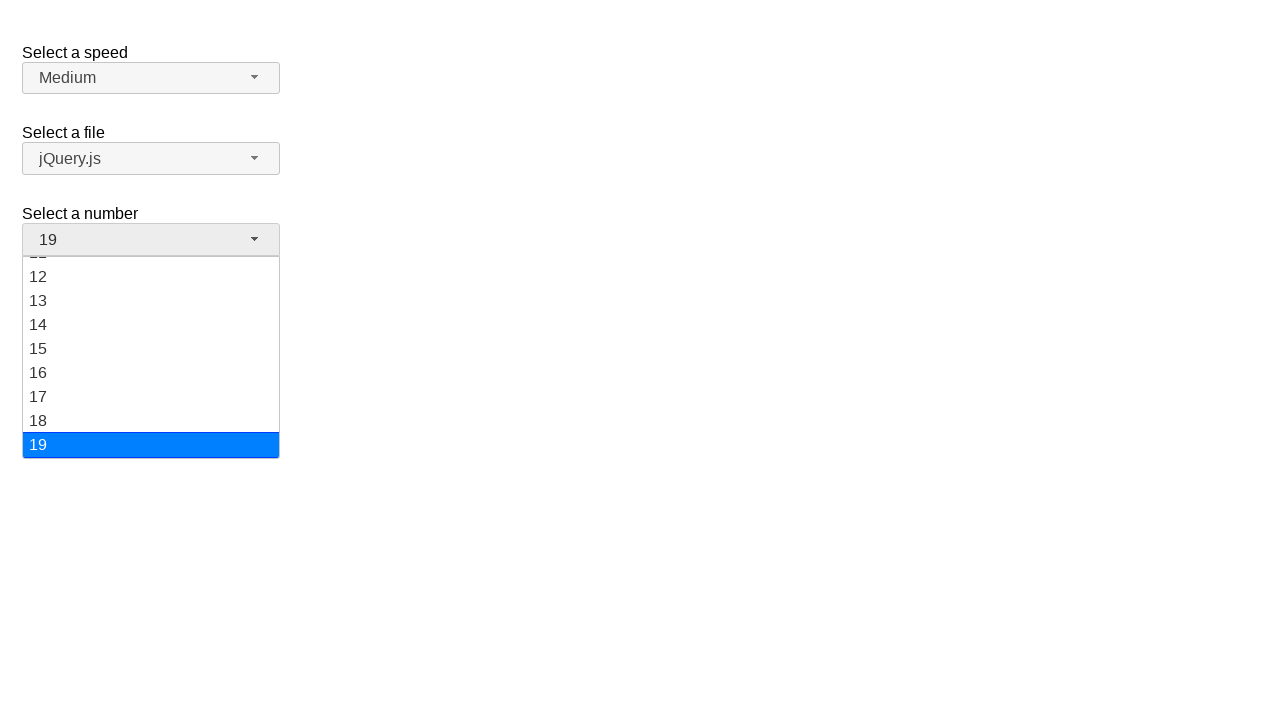

Scrolled option 3 into view
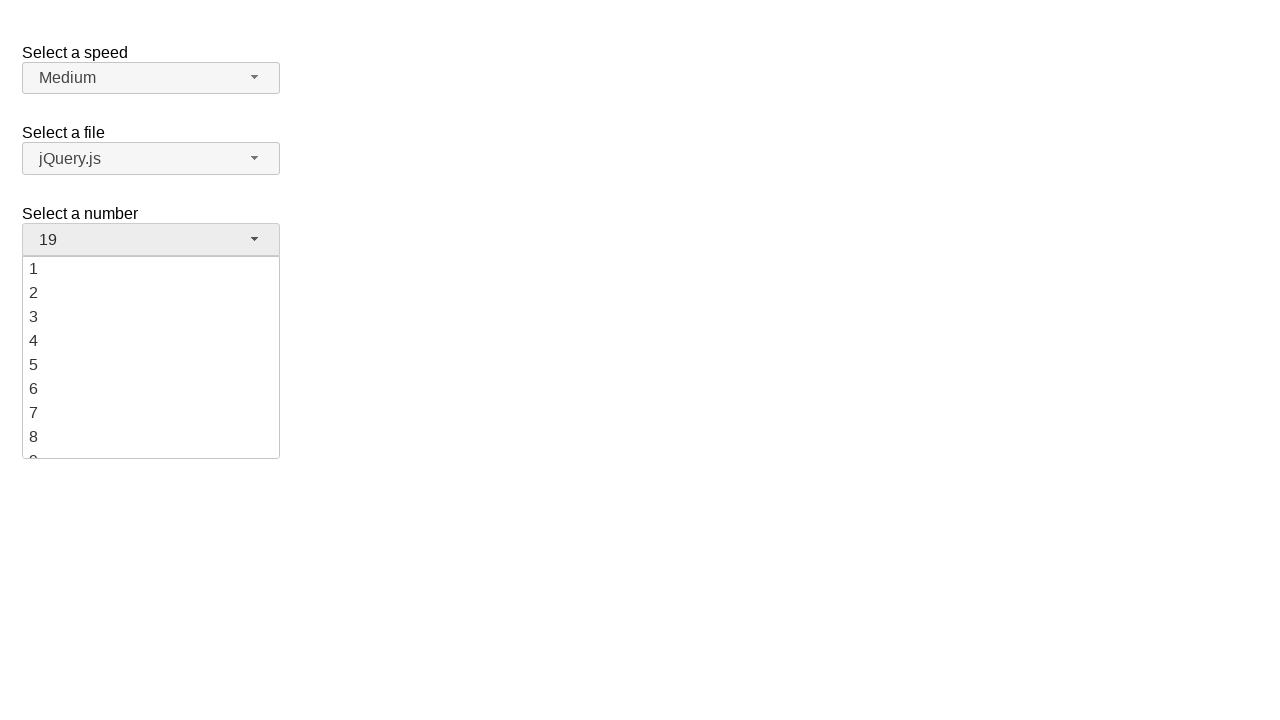

Selected option 3 from dropdown at (151, 317) on ul#number-menu li >> nth=2
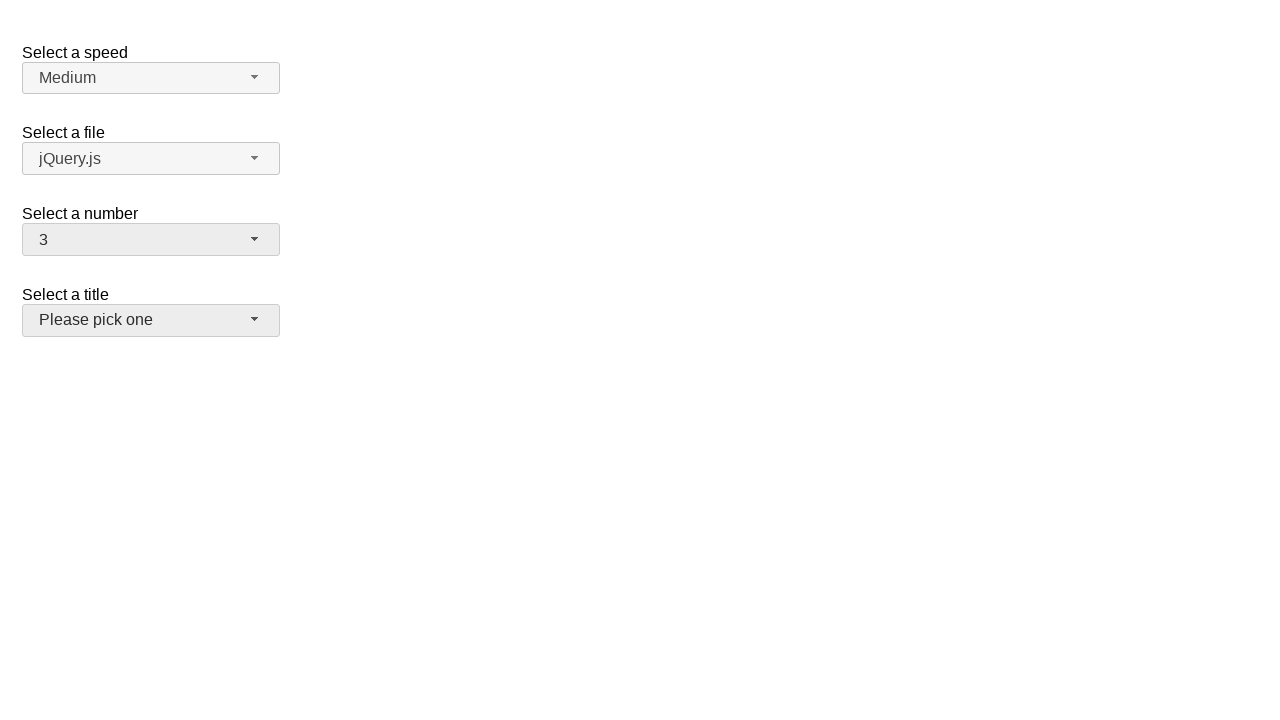

Verified that 3 is displayed as selected value
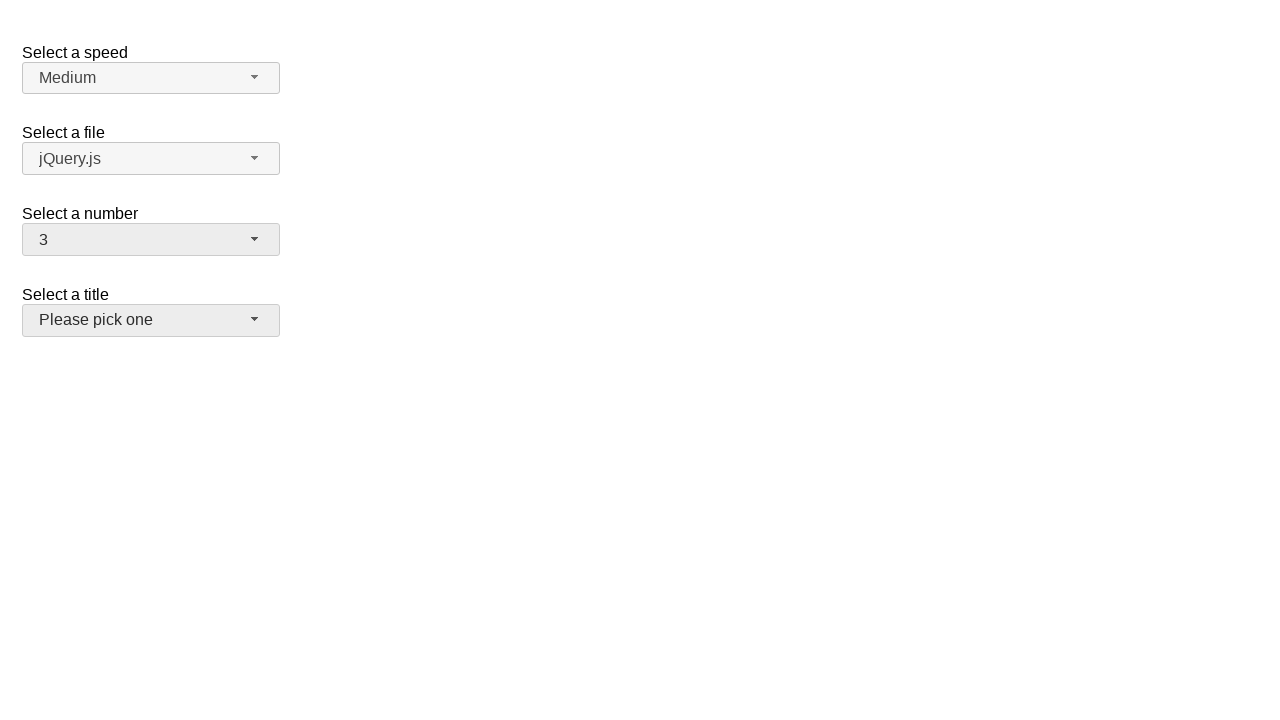

Clicked number dropdown button to open menu at (151, 240) on span#number-button
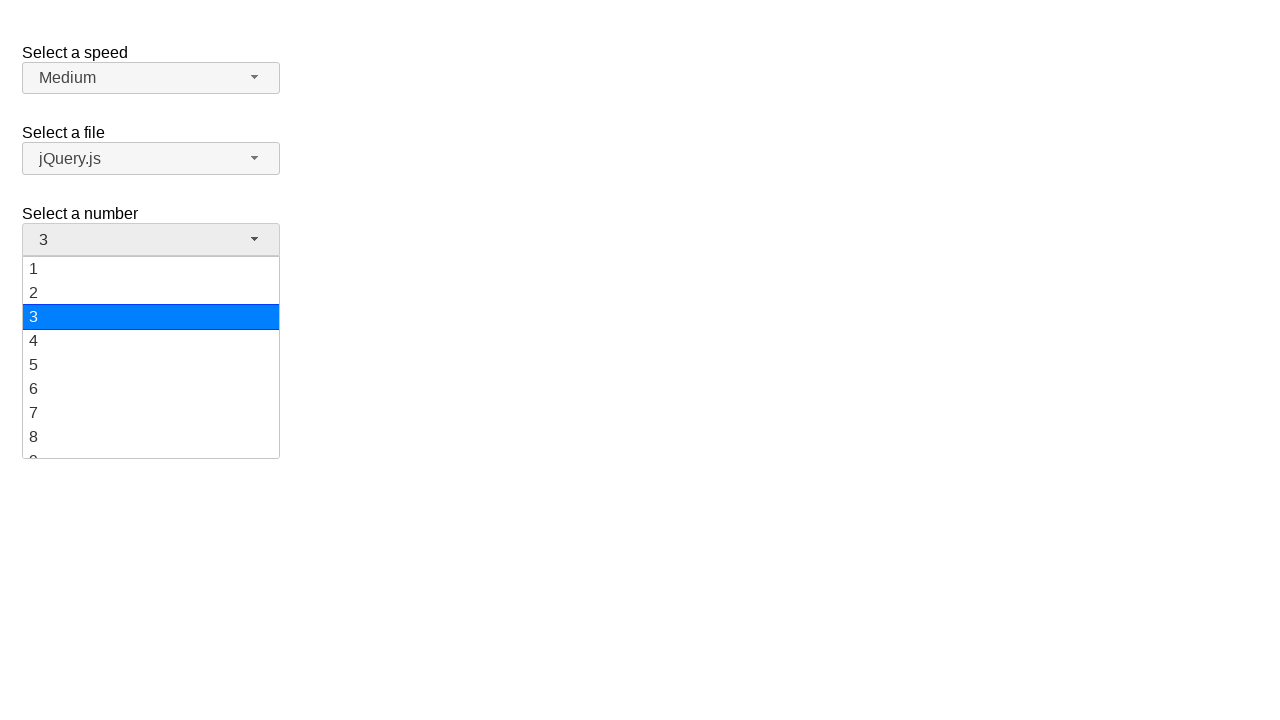

Dropdown menu items loaded
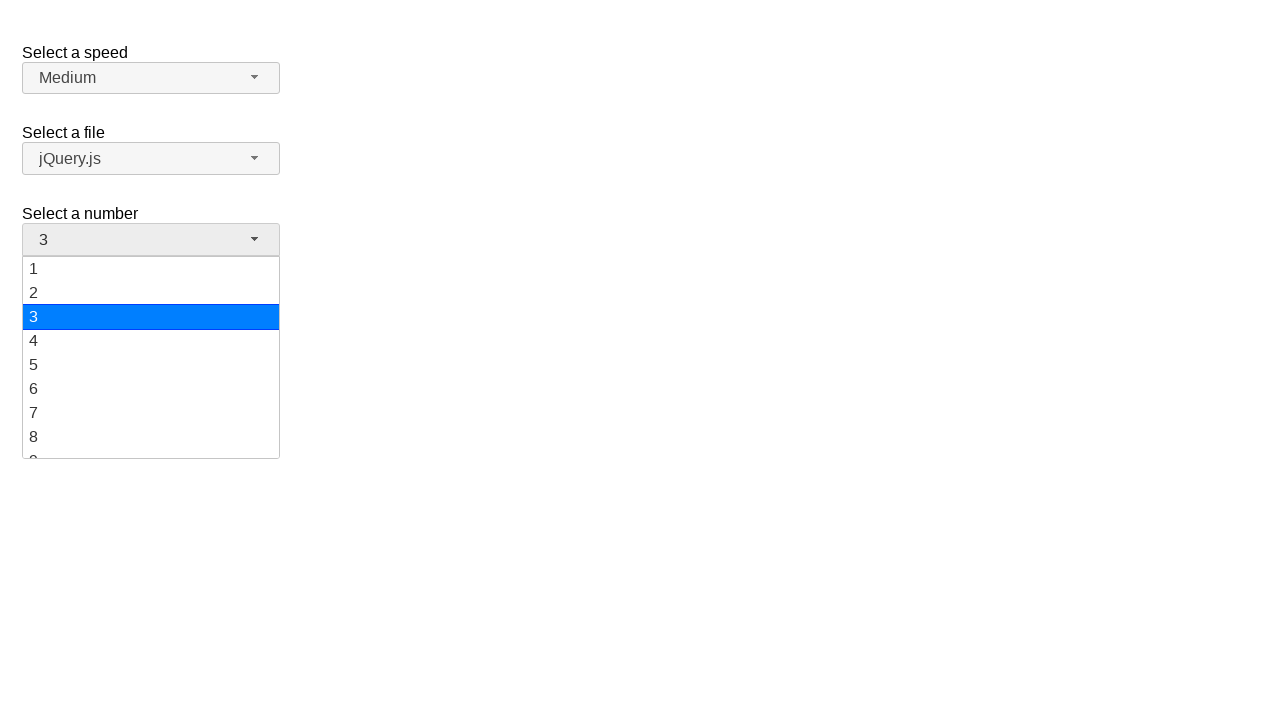

Scrolled option 15 into view
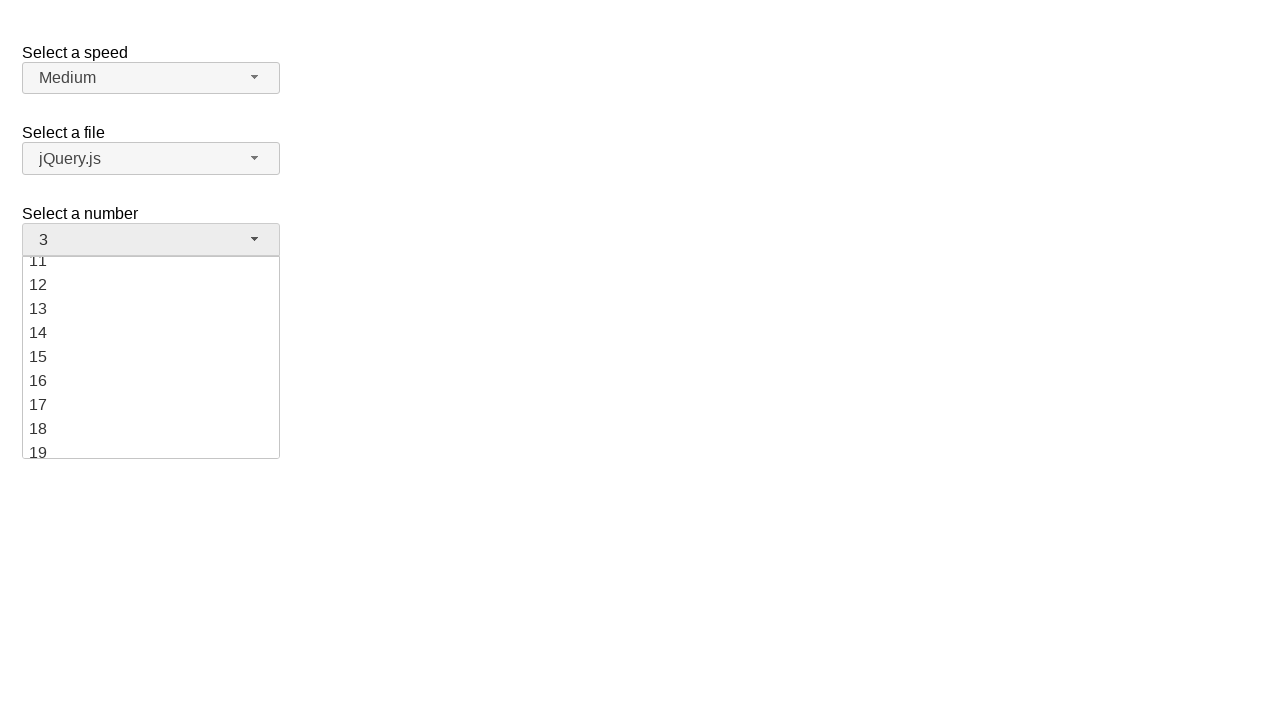

Selected option 15 from dropdown at (151, 357) on ul#number-menu li >> nth=14
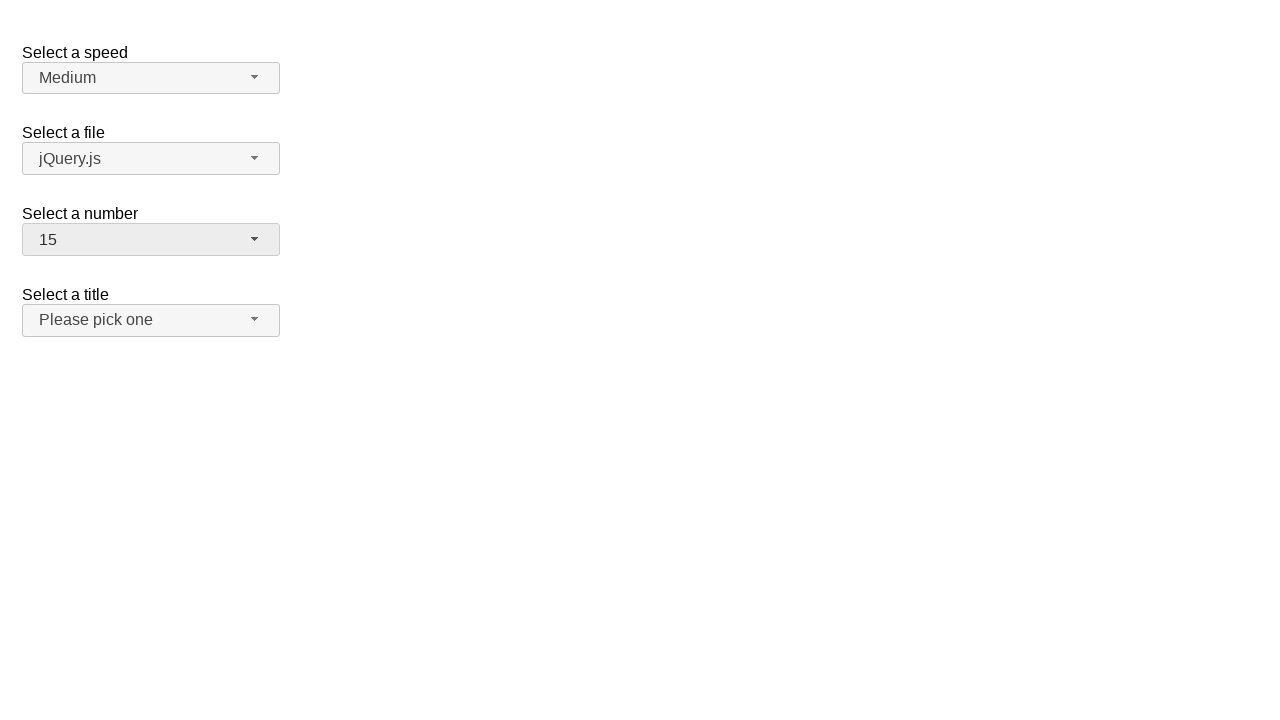

Verified that 15 is displayed as selected value
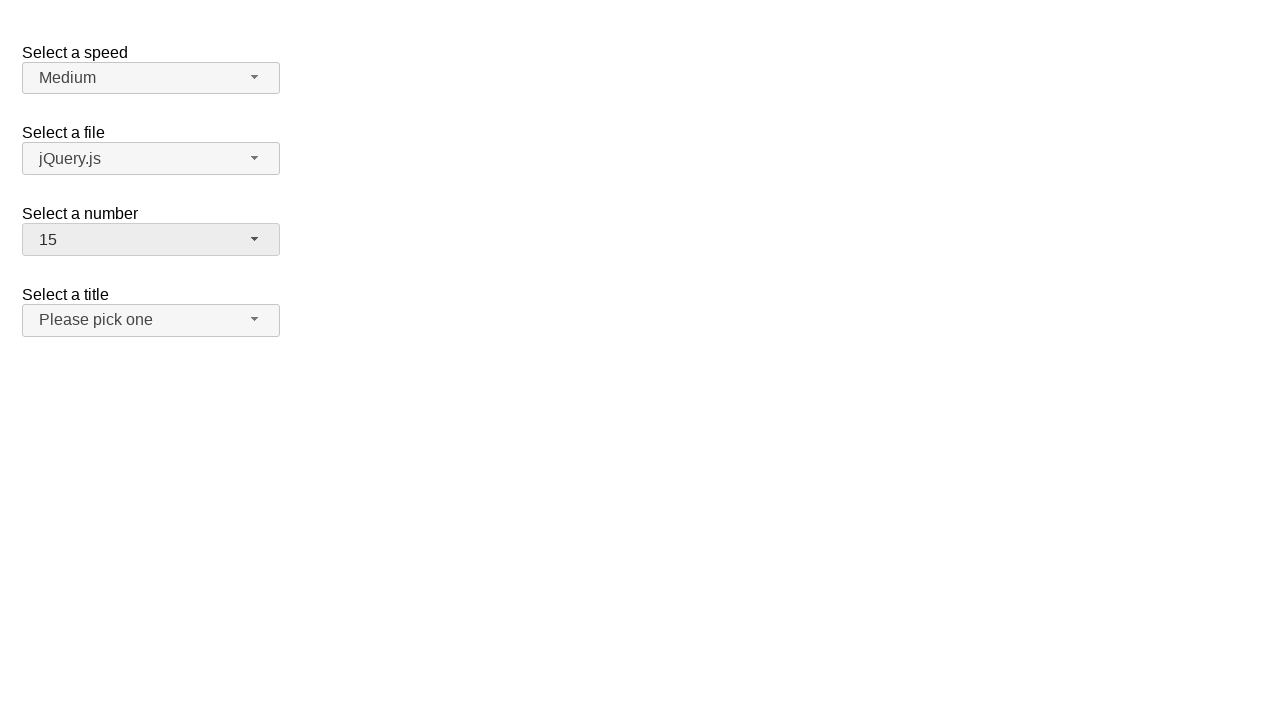

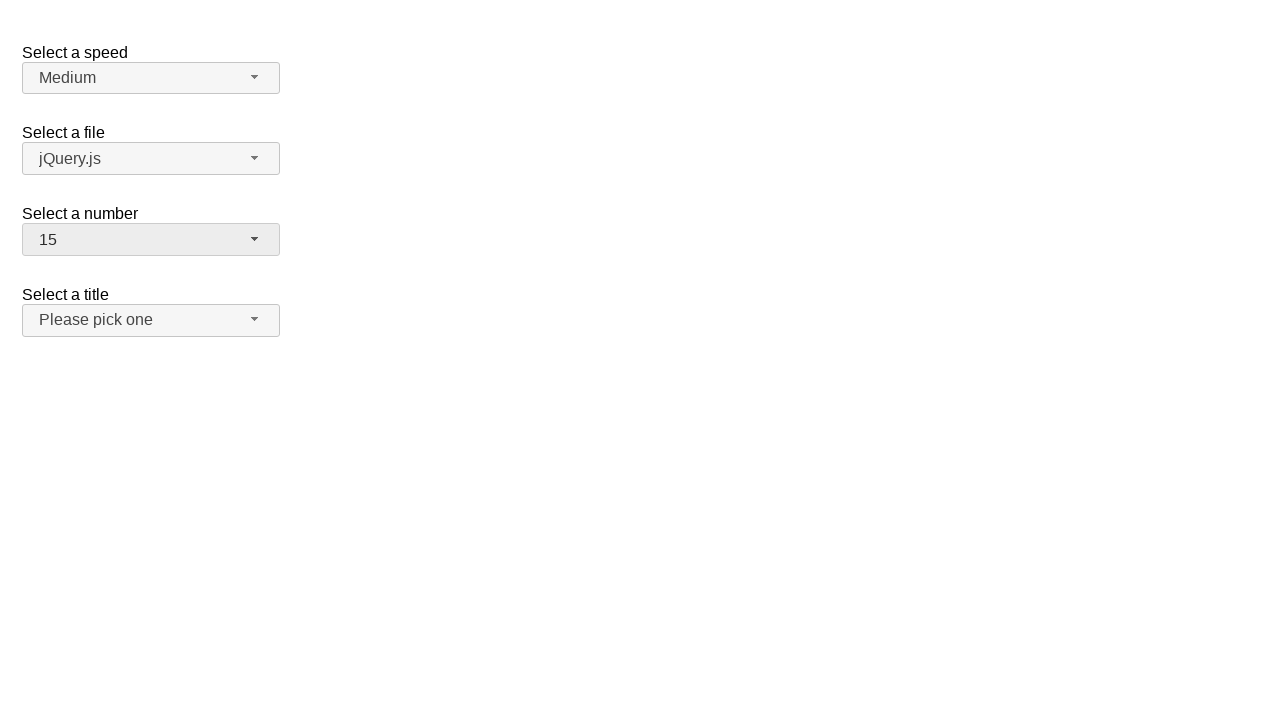